Tests various scrolling operations on a webpage including scroll down, up, to bottom, and to top

Starting URL: https://www.worldometers.info/geography/flags-of-the-world/

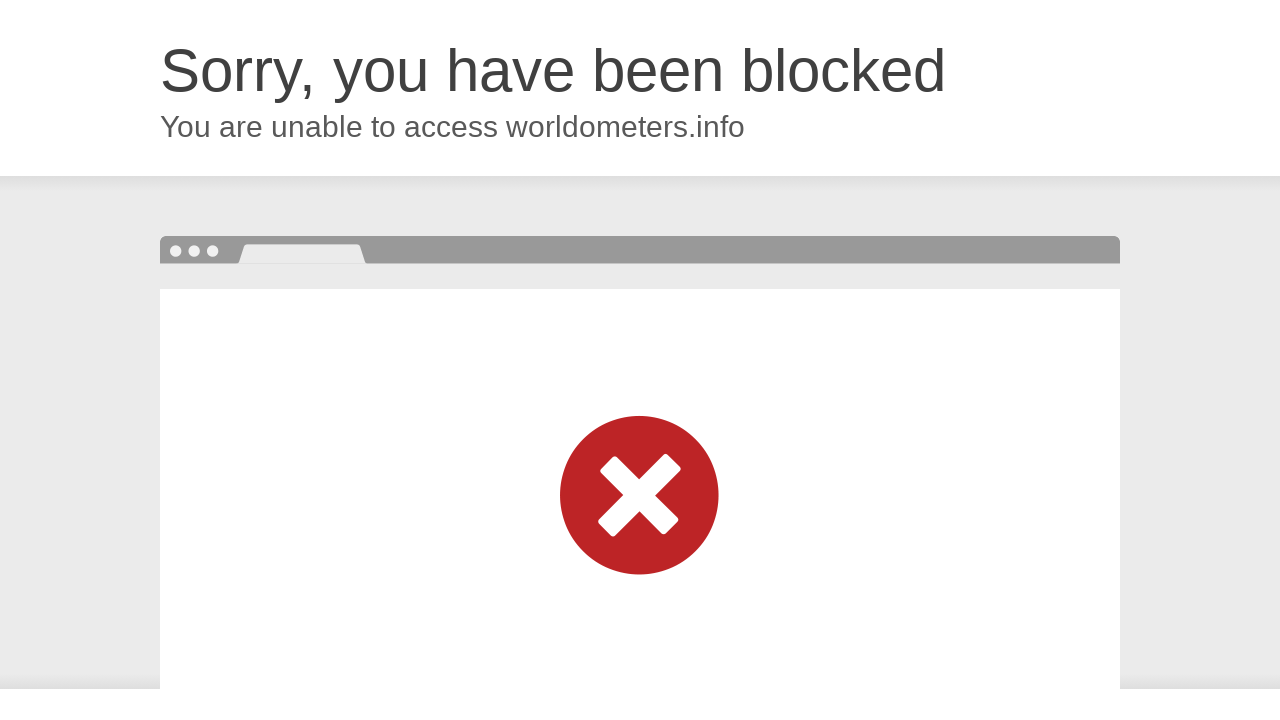

Scrolled down by 455 pixels
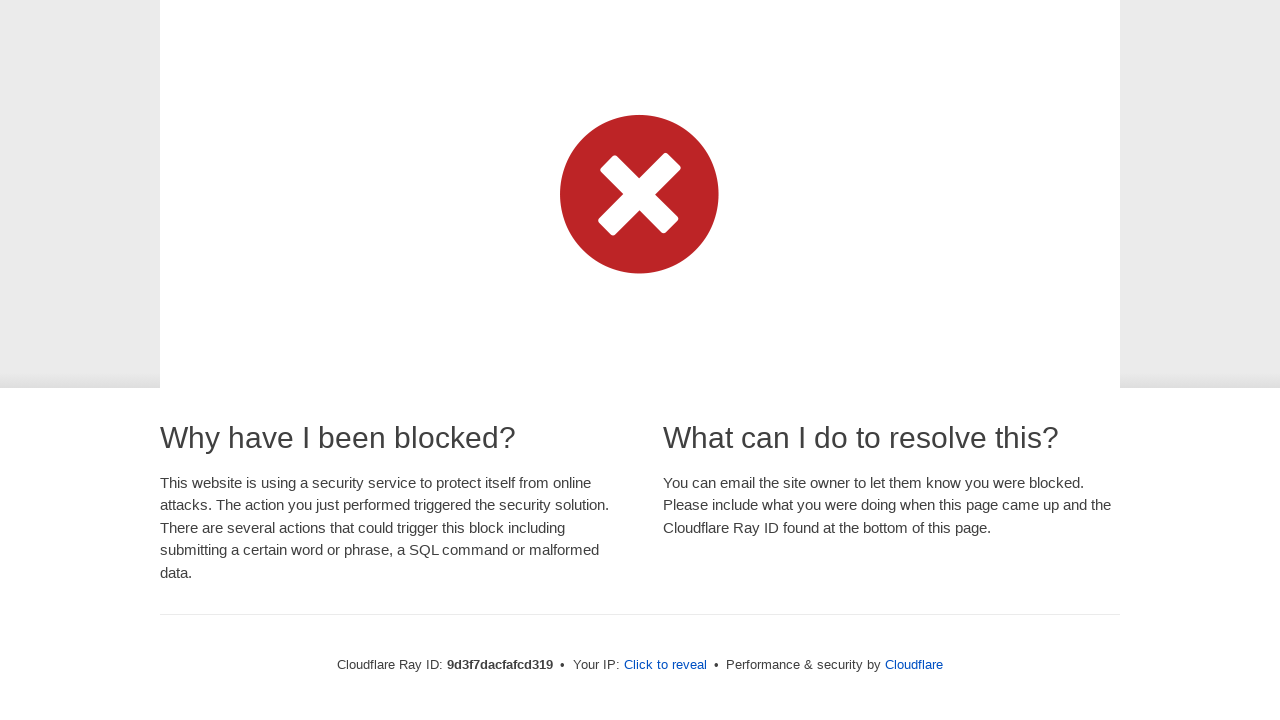

Scrolled up by 455 pixels
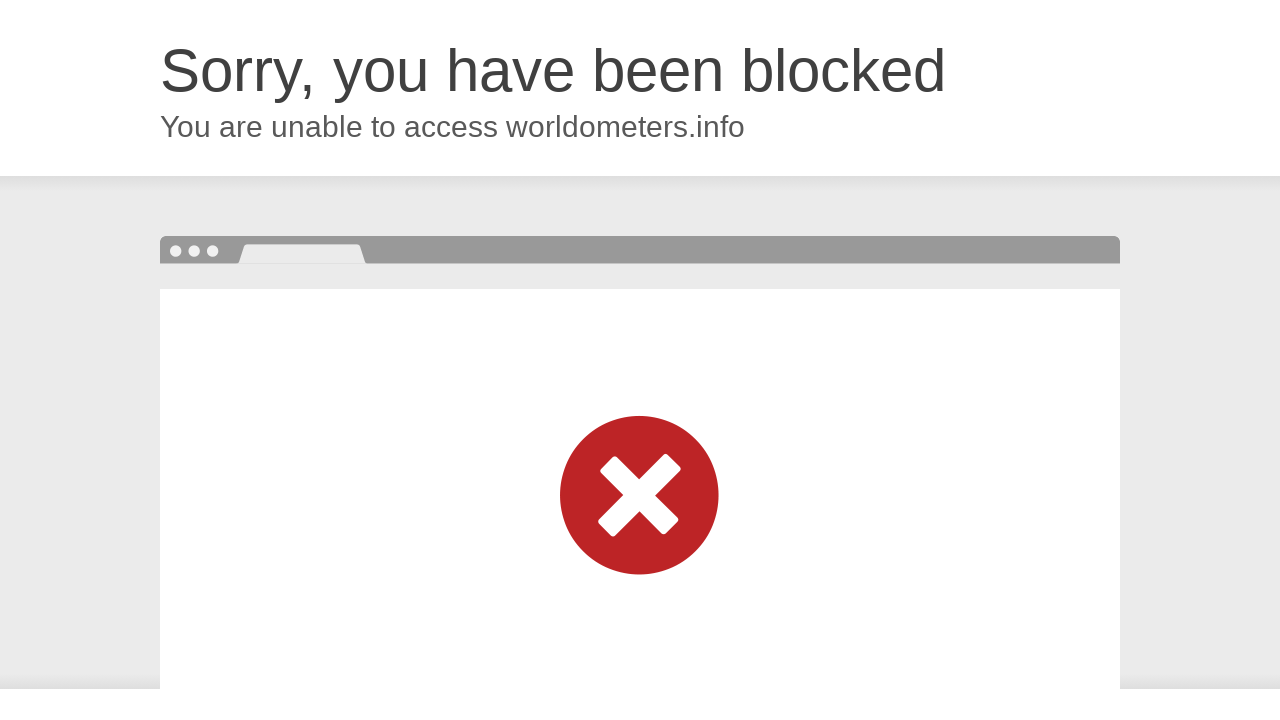

Scrolled to the bottom of the page
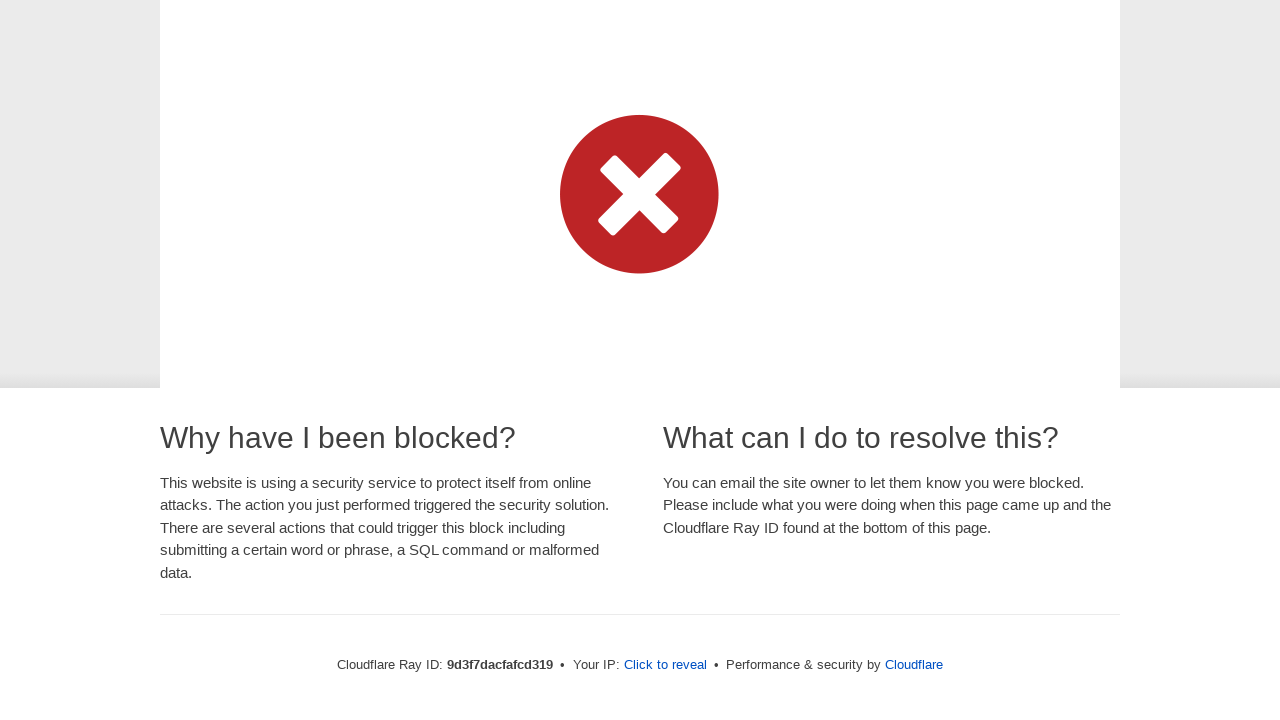

Scrolled to the top of the page
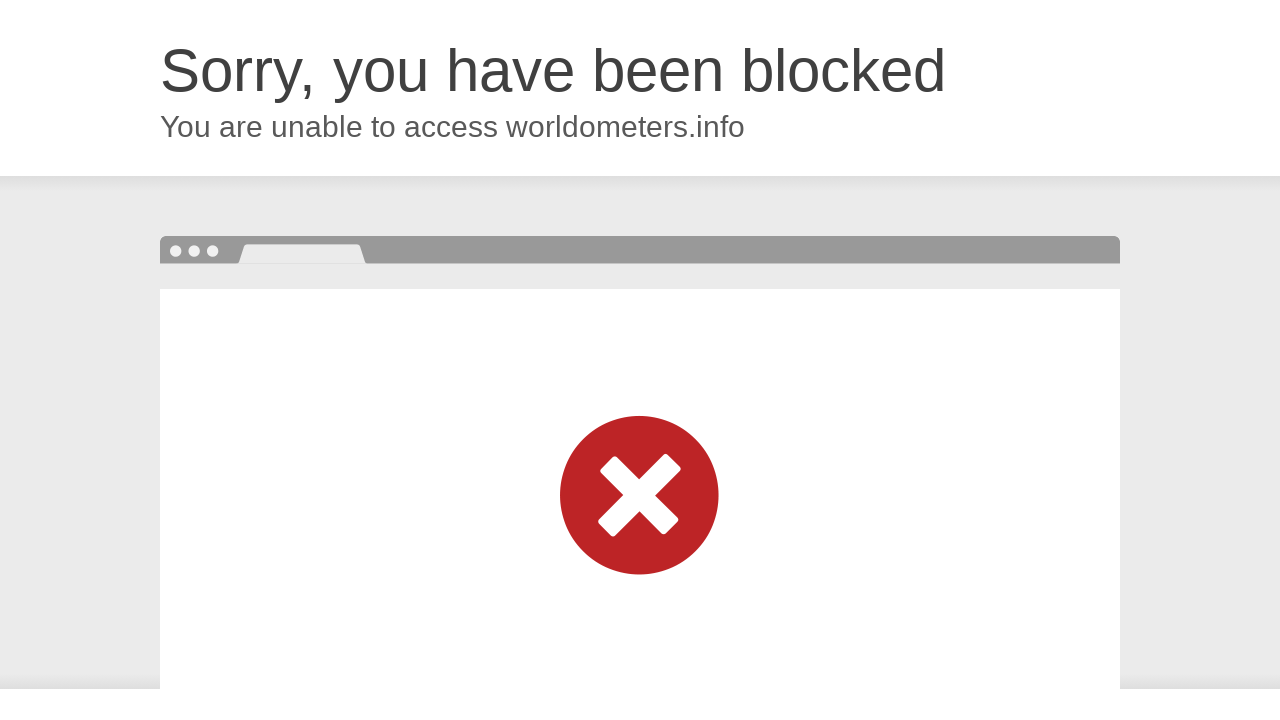

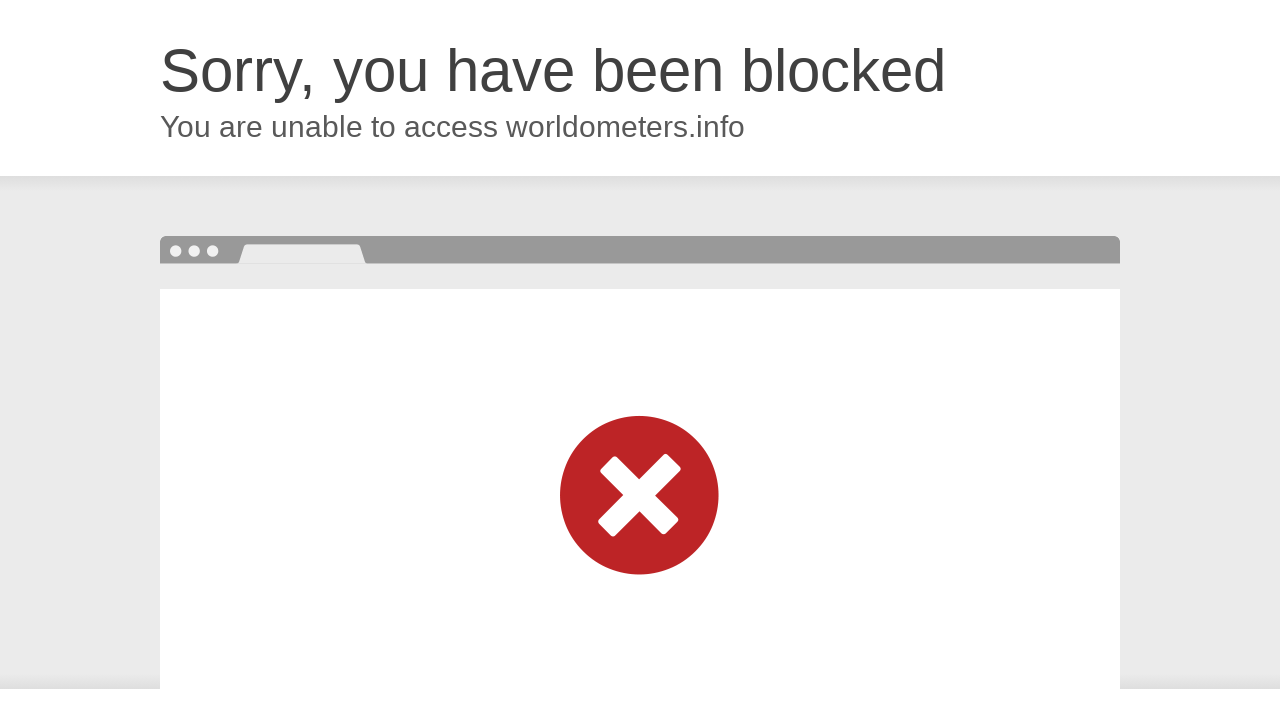